Tests that the counter displays the current number of todo items

Starting URL: https://demo.playwright.dev/todomvc

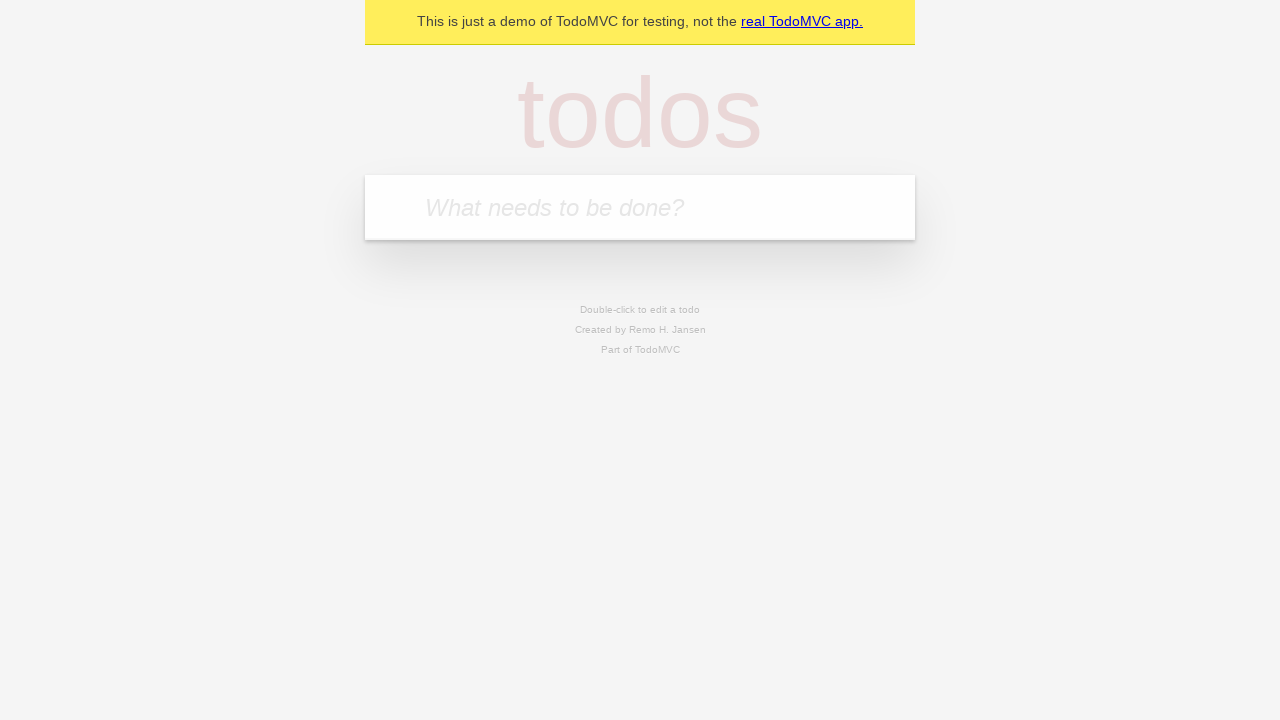

Located the 'What needs to be done?' input field
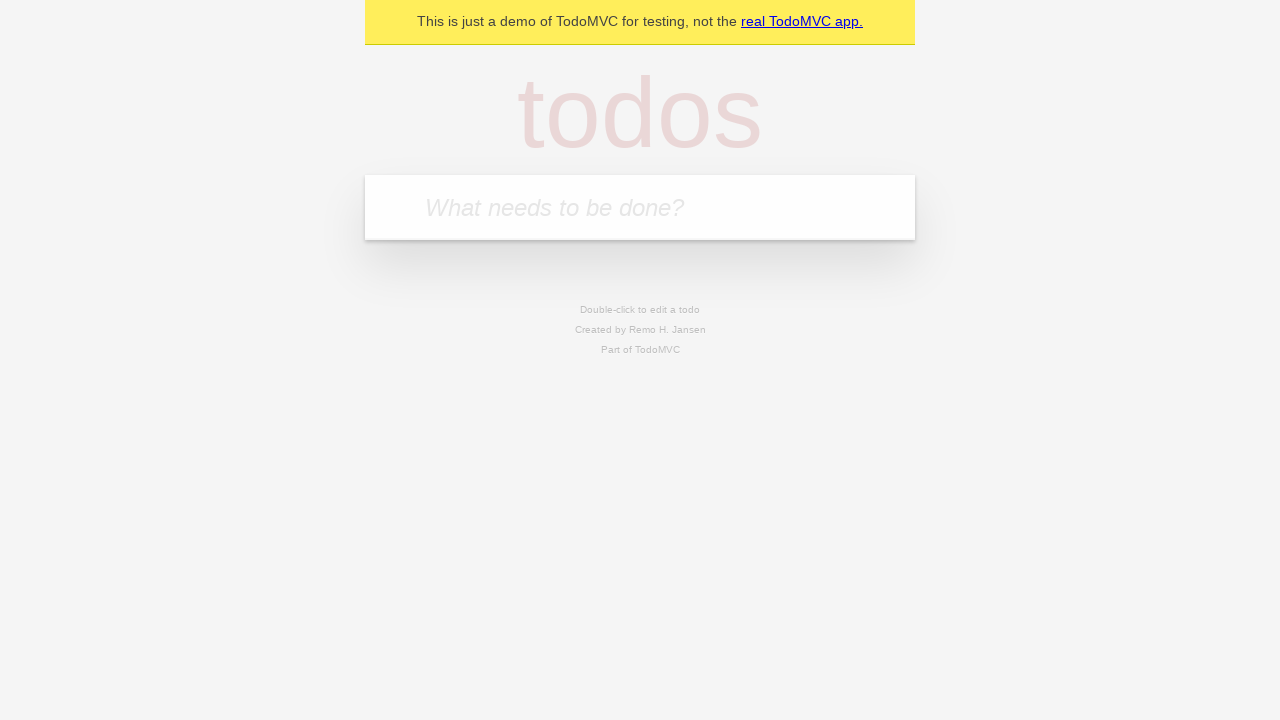

Filled first todo input with 'buy some cheese' on internal:attr=[placeholder="What needs to be done?"i]
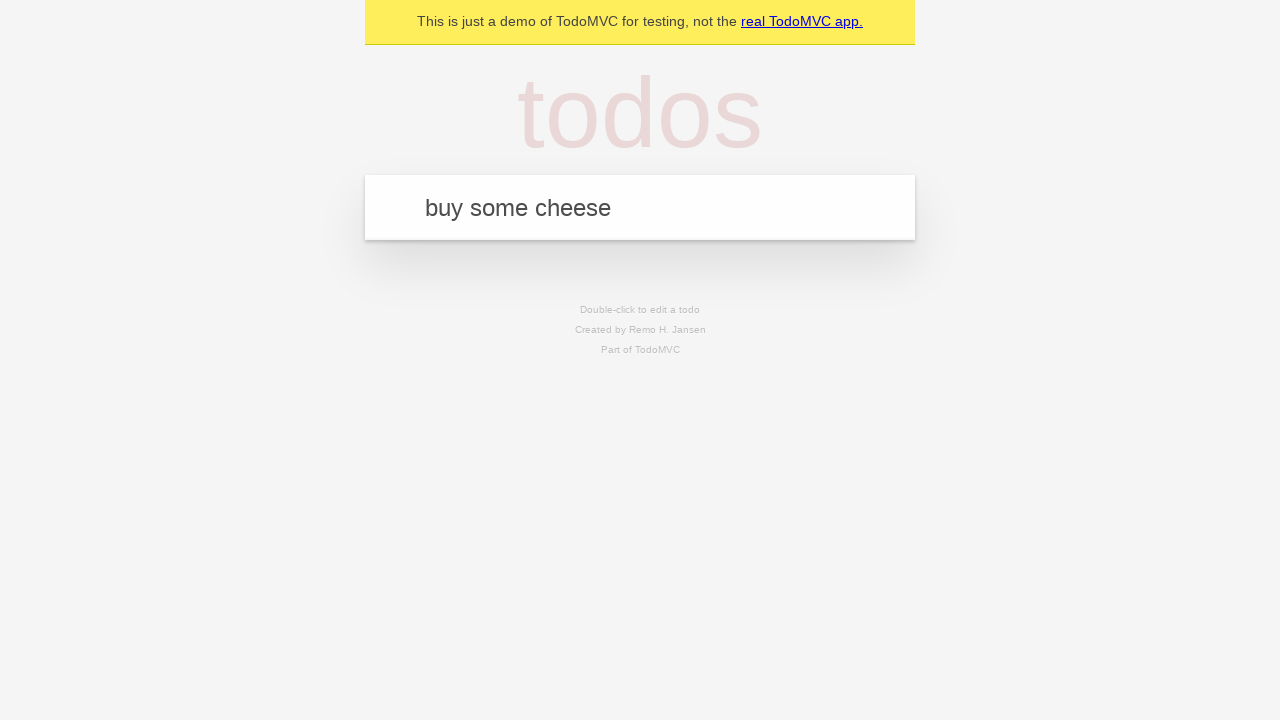

Pressed Enter to create first todo item on internal:attr=[placeholder="What needs to be done?"i]
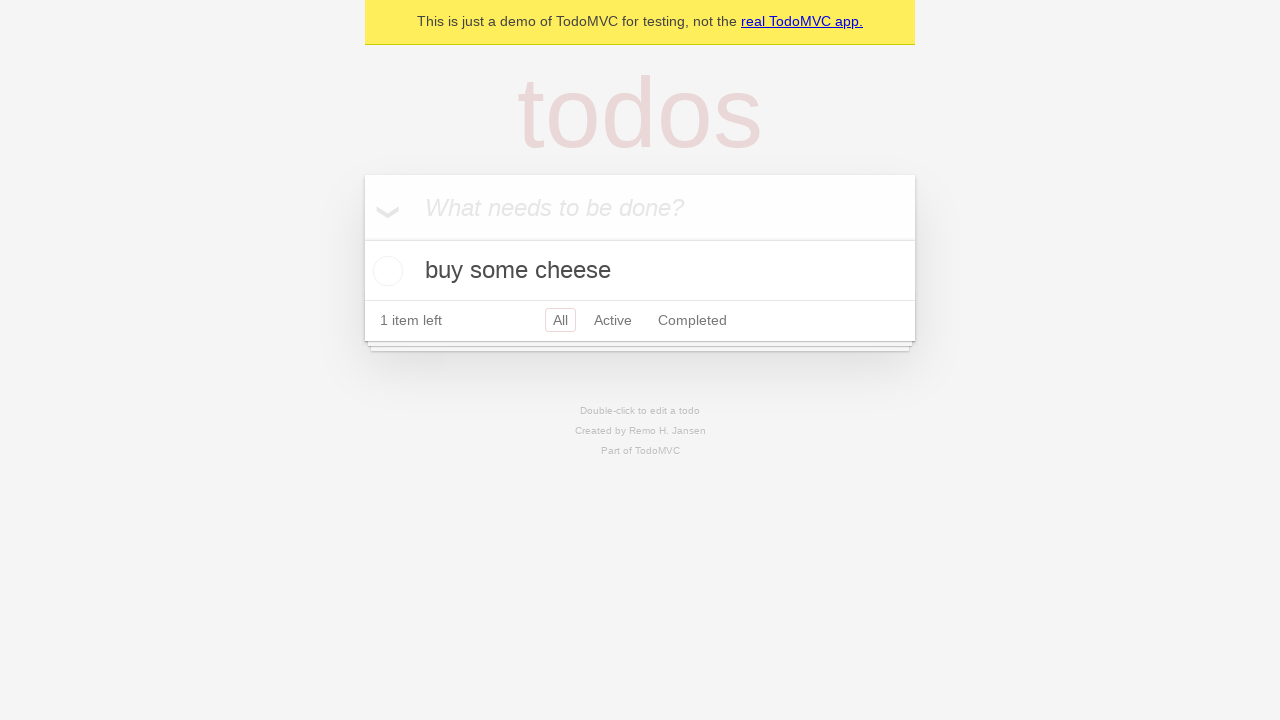

Todo counter element loaded
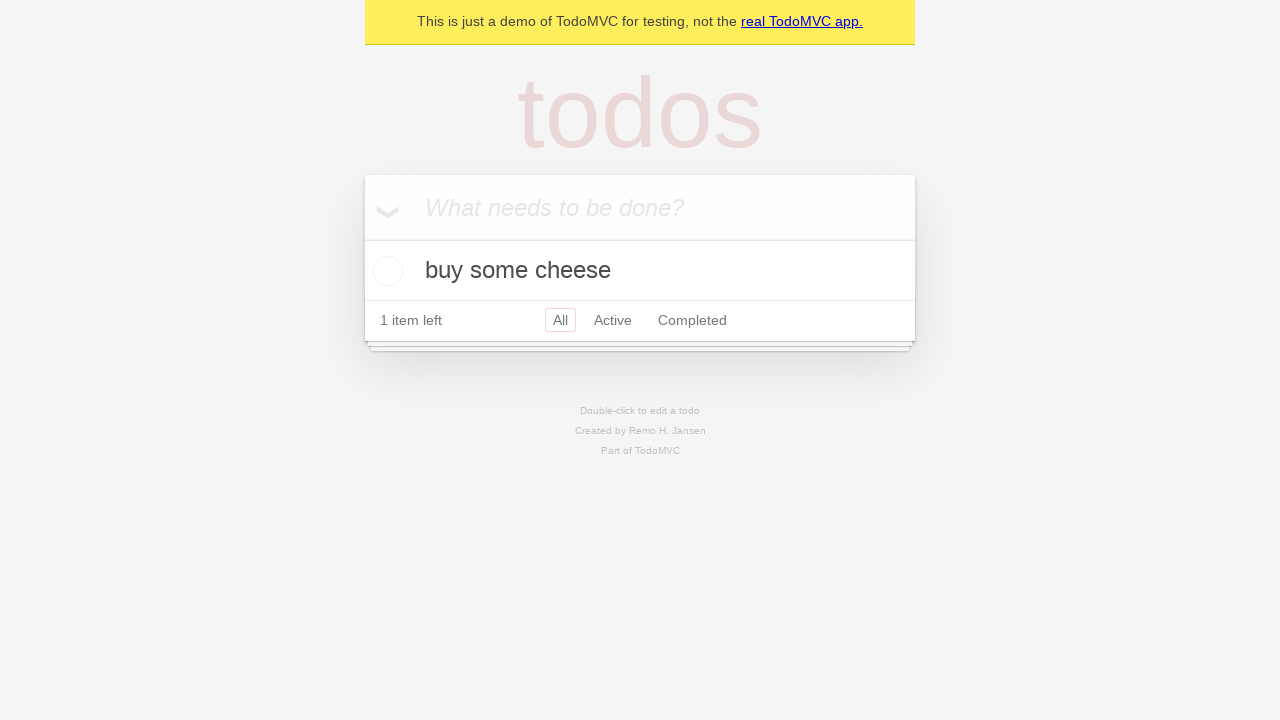

Filled second todo input with 'feed the cat' on internal:attr=[placeholder="What needs to be done?"i]
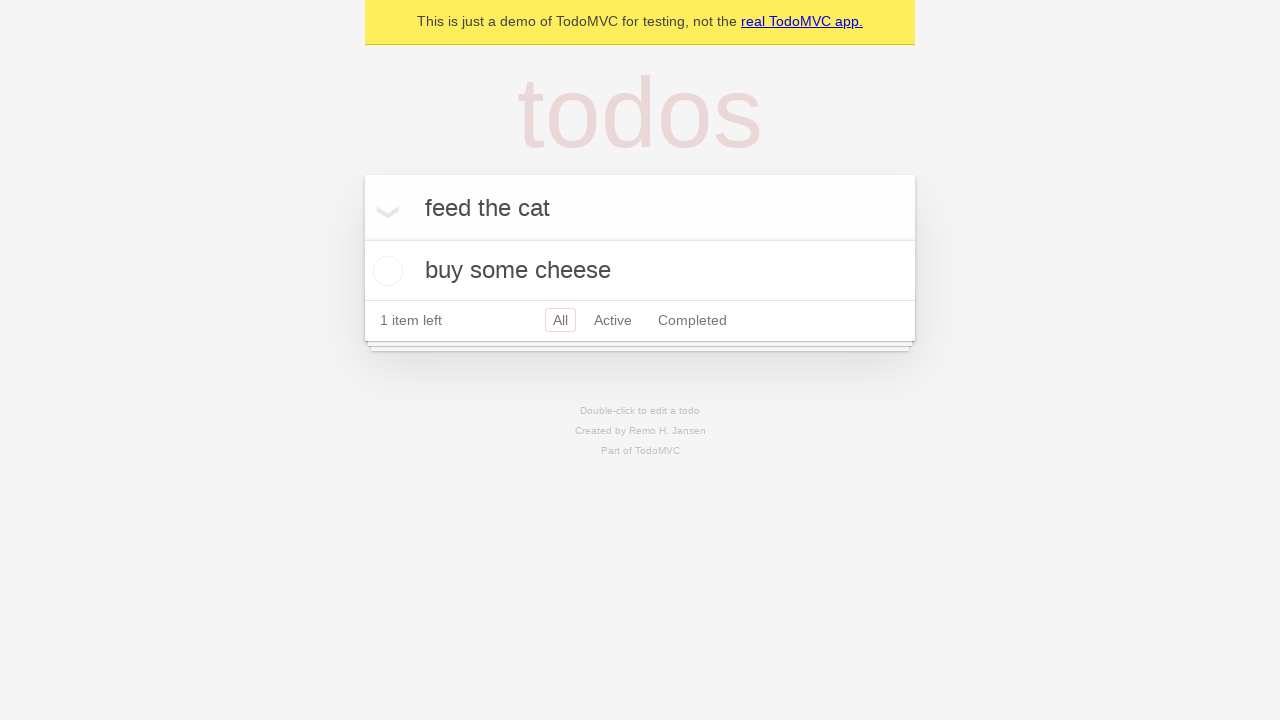

Pressed Enter to create second todo item on internal:attr=[placeholder="What needs to be done?"i]
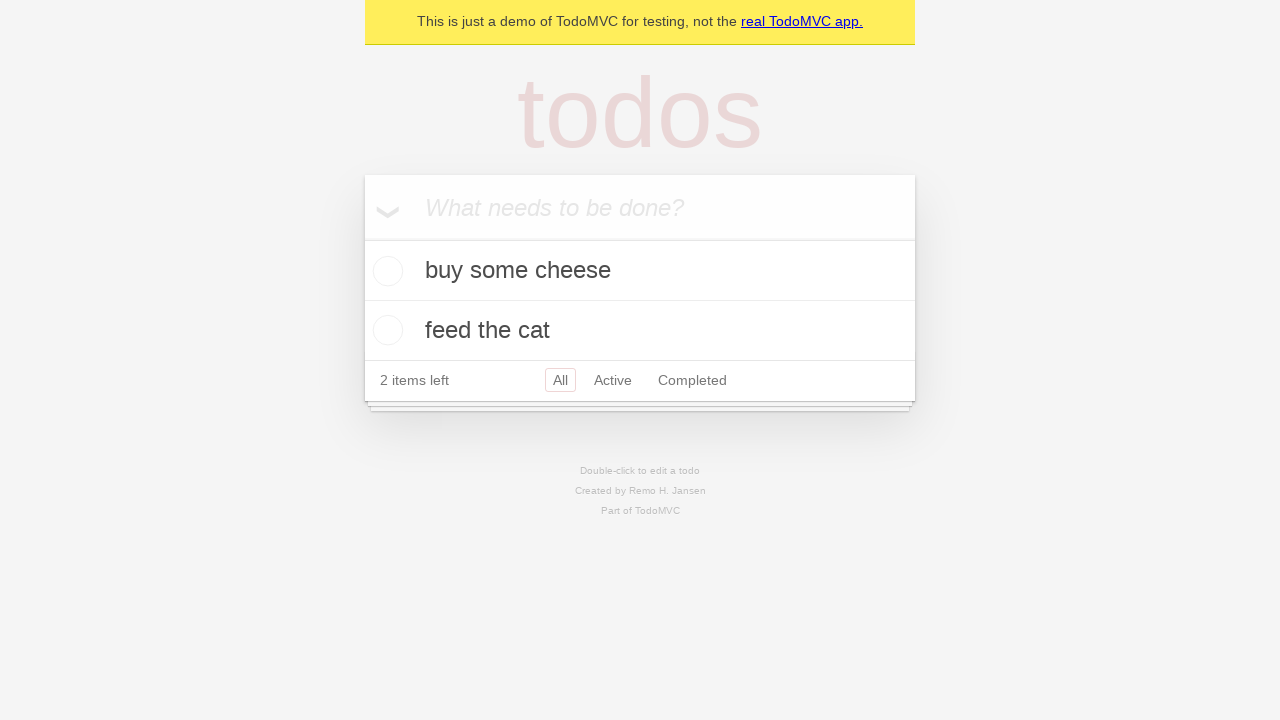

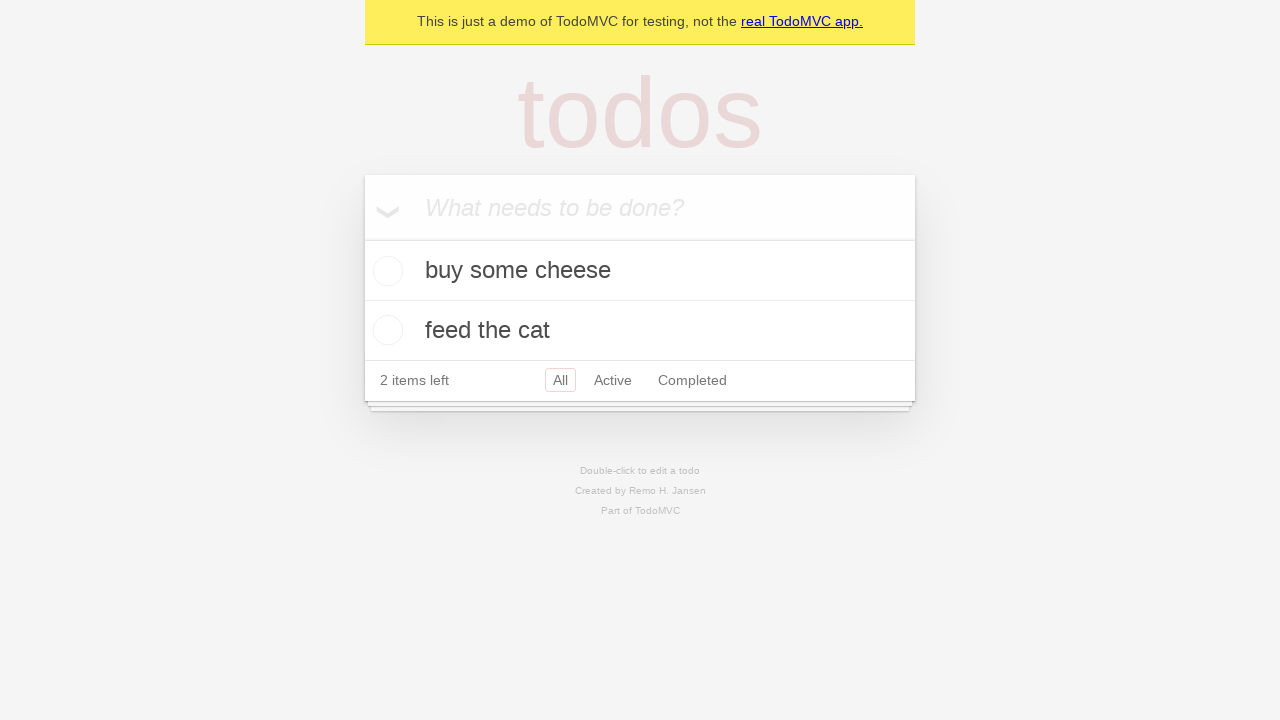